Tests XPath traversal techniques by finding elements through parent-child and sibling relationships on a practice automation page

Starting URL: https://rahulshettyacademy.com/AutomationPractice/

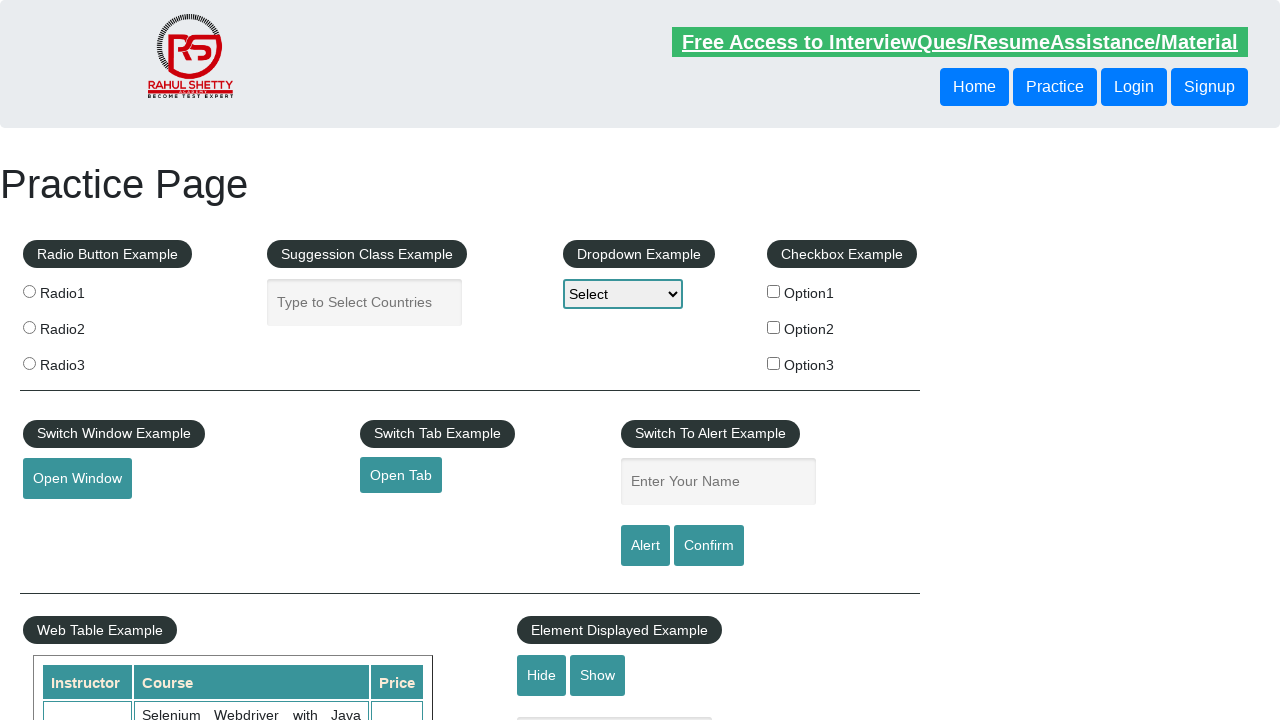

Retrieved text from sibling button using XPath following-sibling traversal
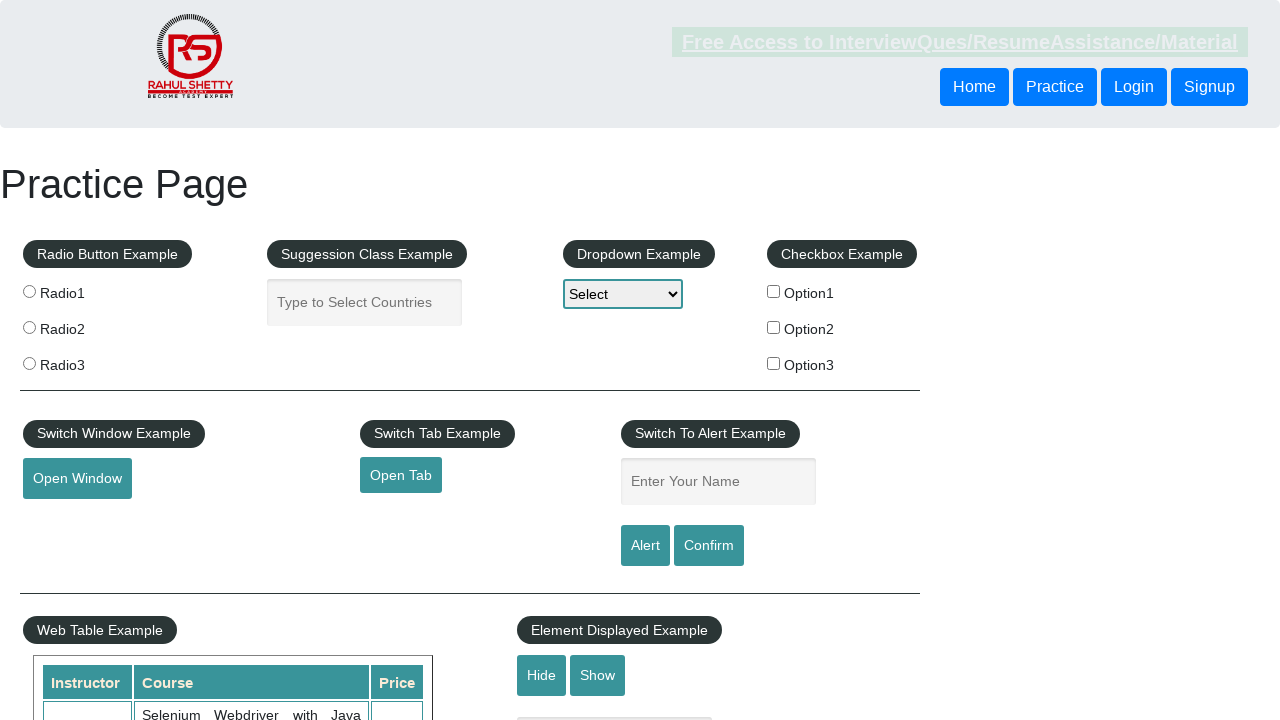

Printed sibling button text to console
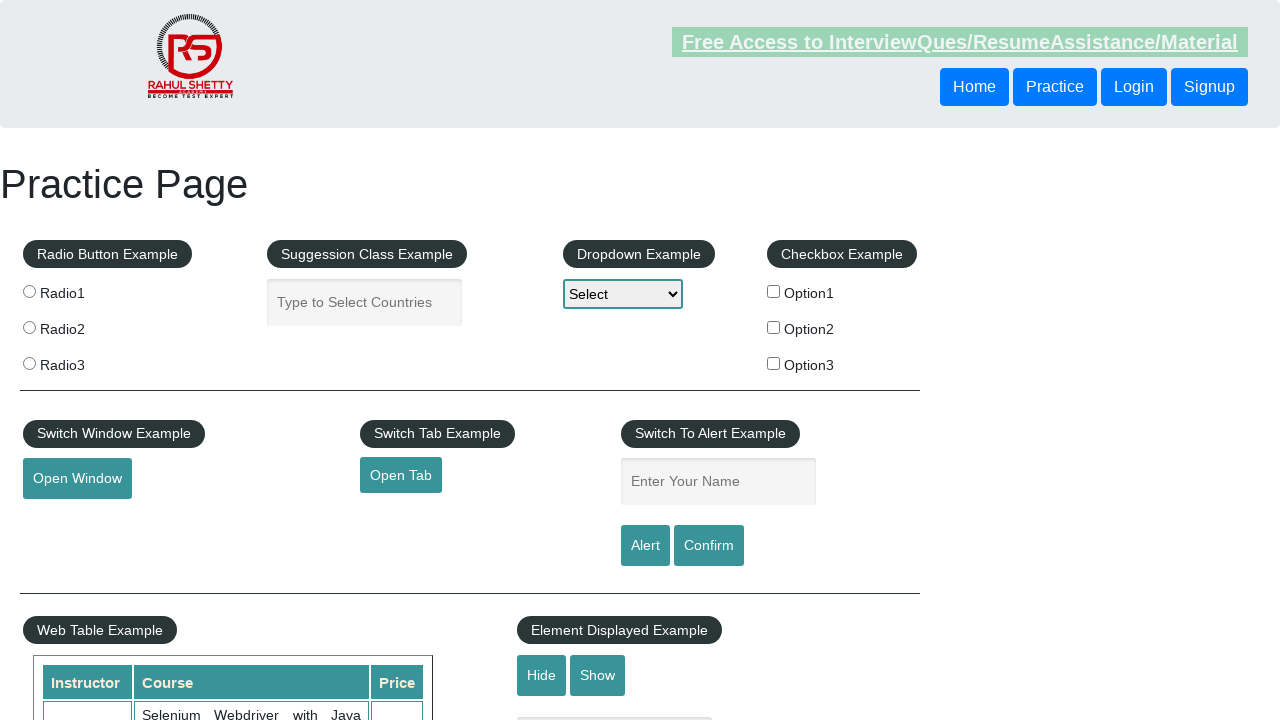

Retrieved text from button using XPath parent-child traversal
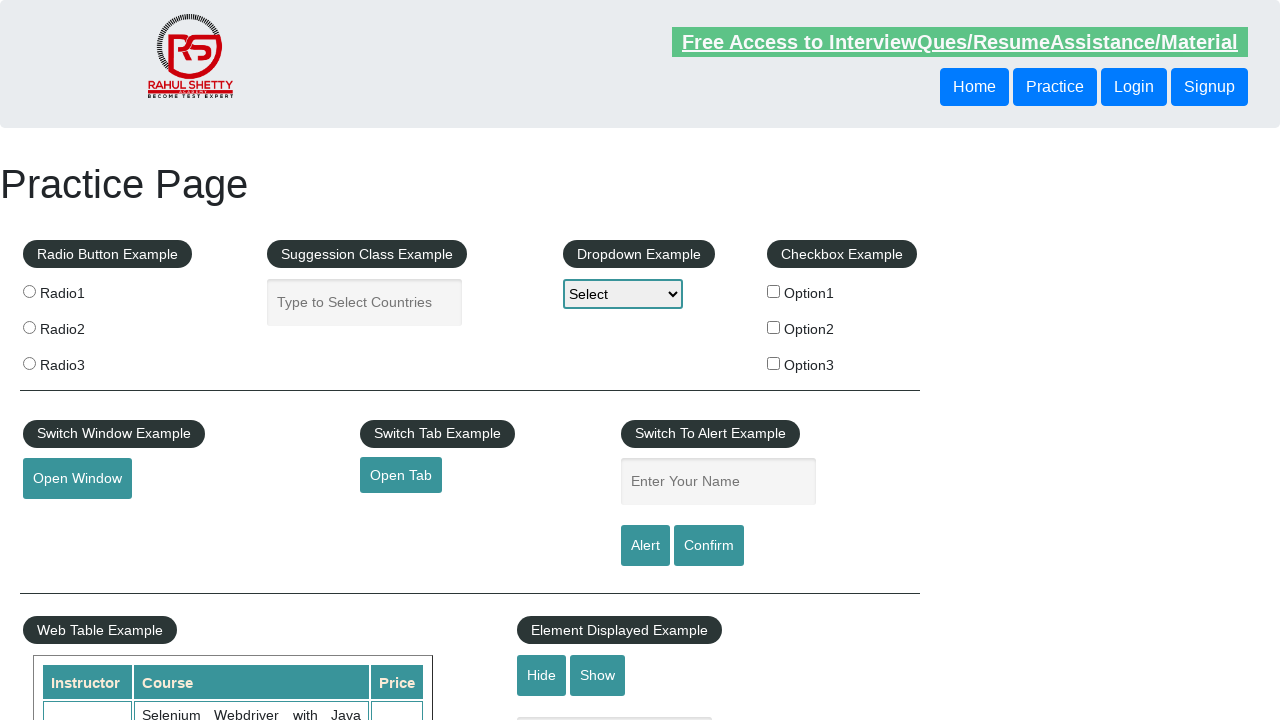

Printed parent-child button text to console
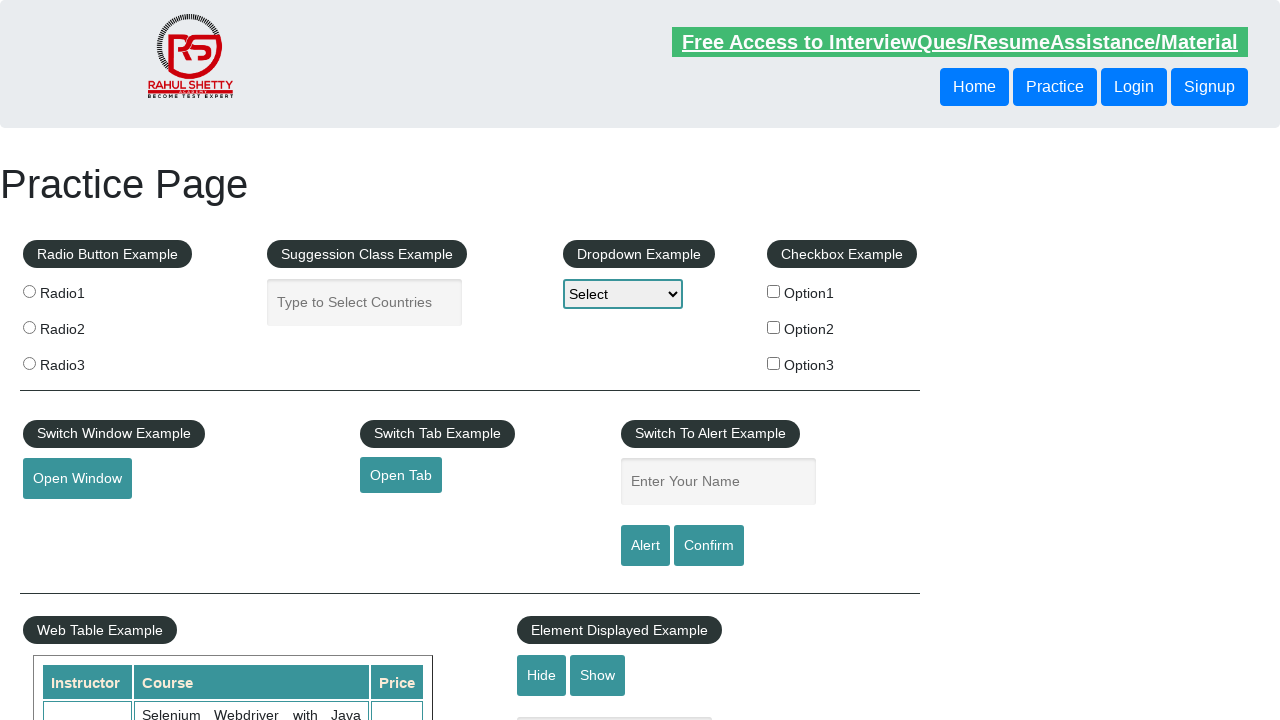

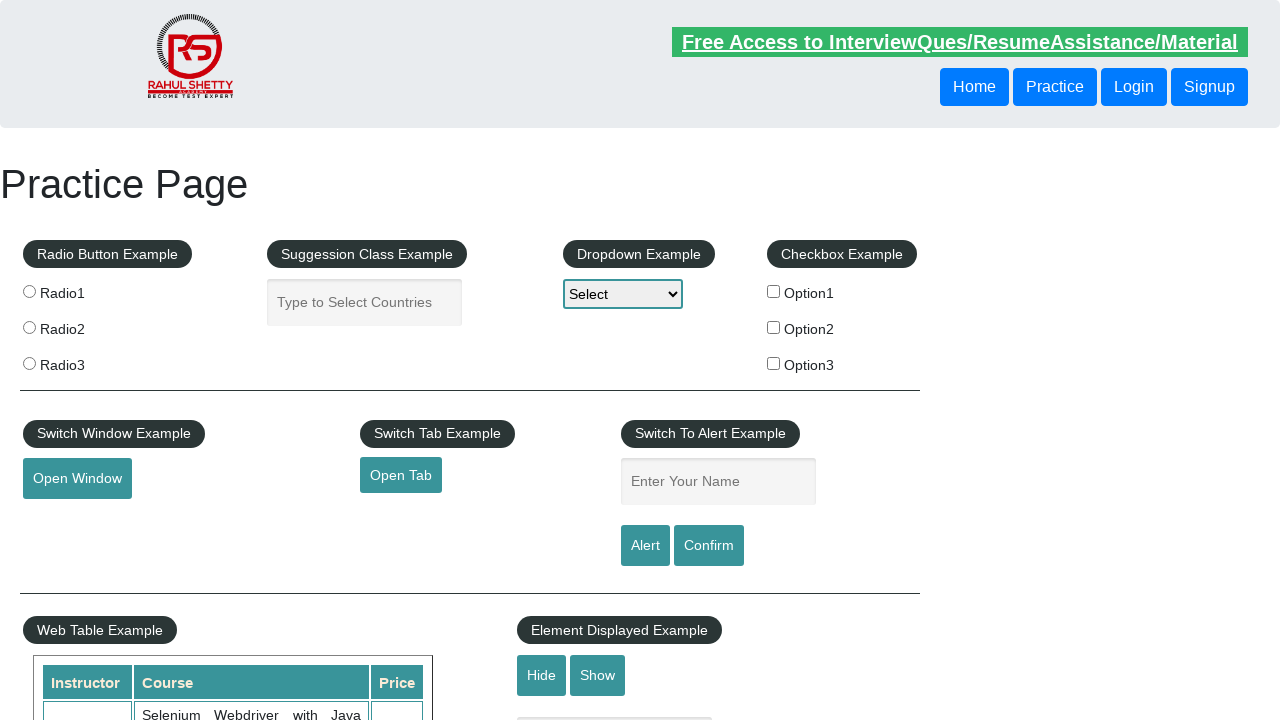